Tests dropdown navigation by clicking on the navbar dropdown menu and selecting the "Enabled and disabled elements" option

Starting URL: http://formy-project.herokuapp.com/

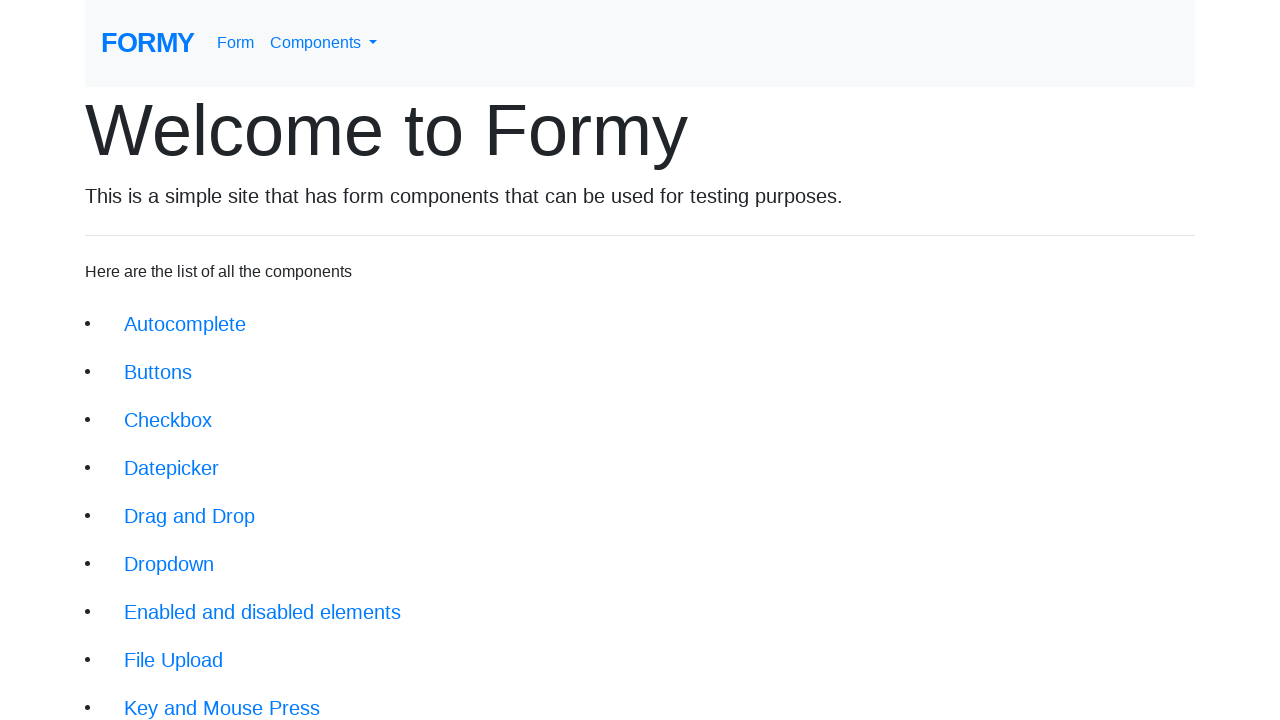

Clicked on navbar dropdown menu at (324, 43) on #navbarDropdownMenuLink
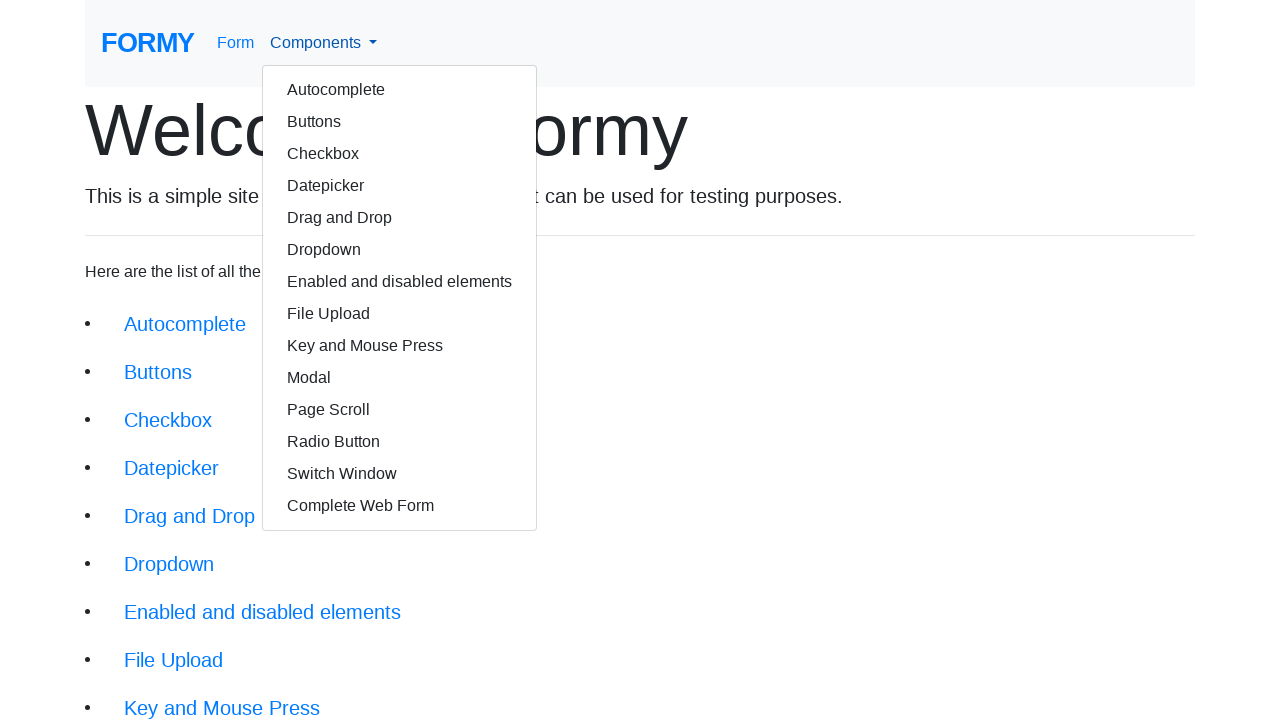

Dropdown menu became visible
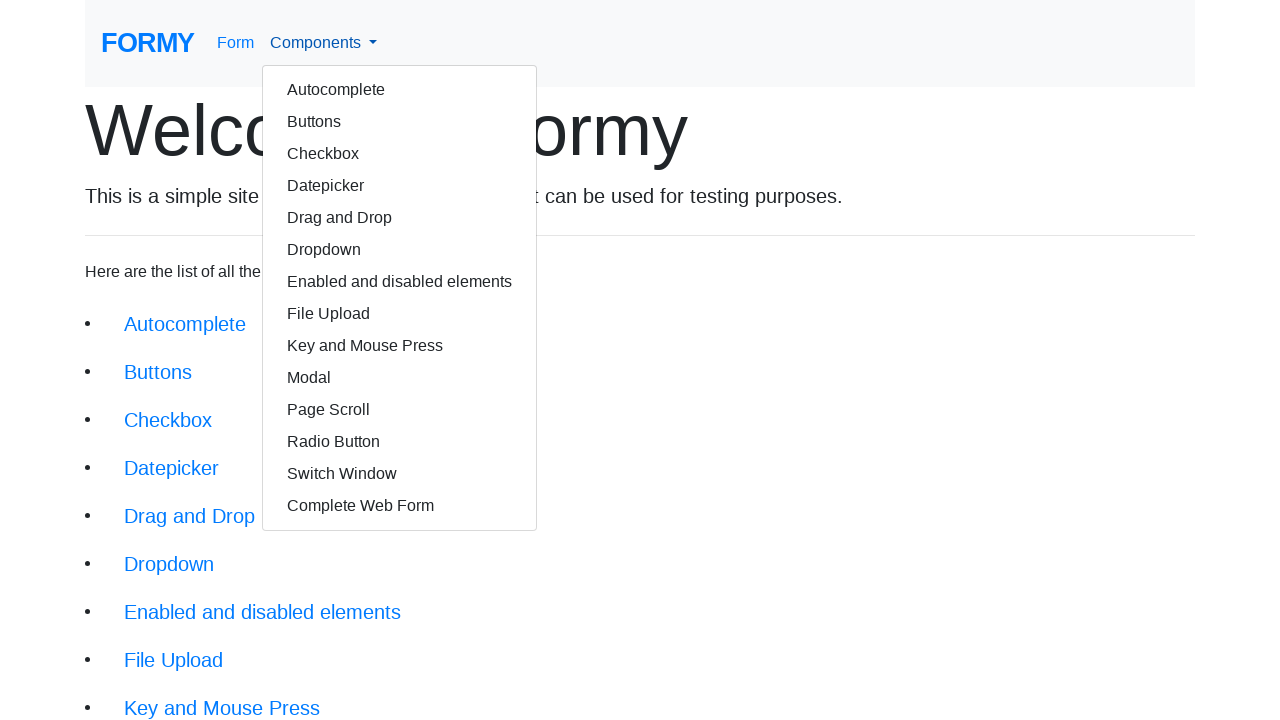

Selected 'Enabled and disabled elements' from dropdown menu at (400, 282) on a.dropdown-item:has-text('Enabled and disabled elements')
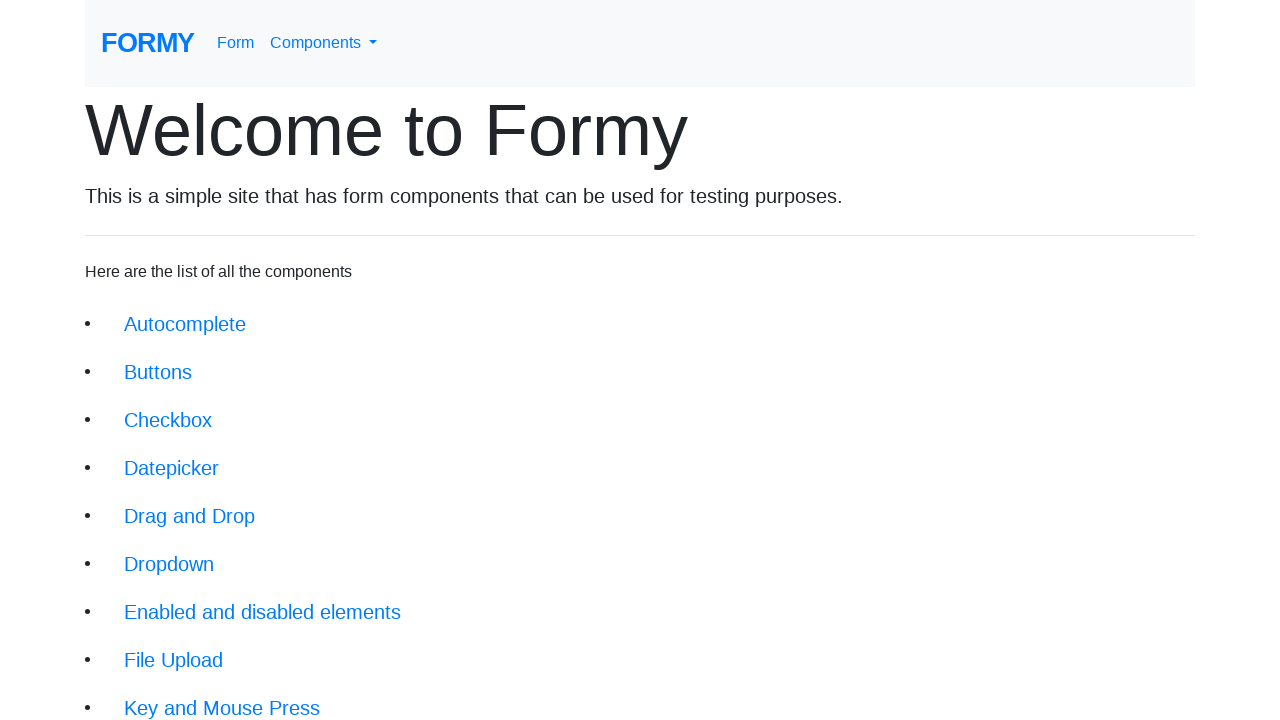

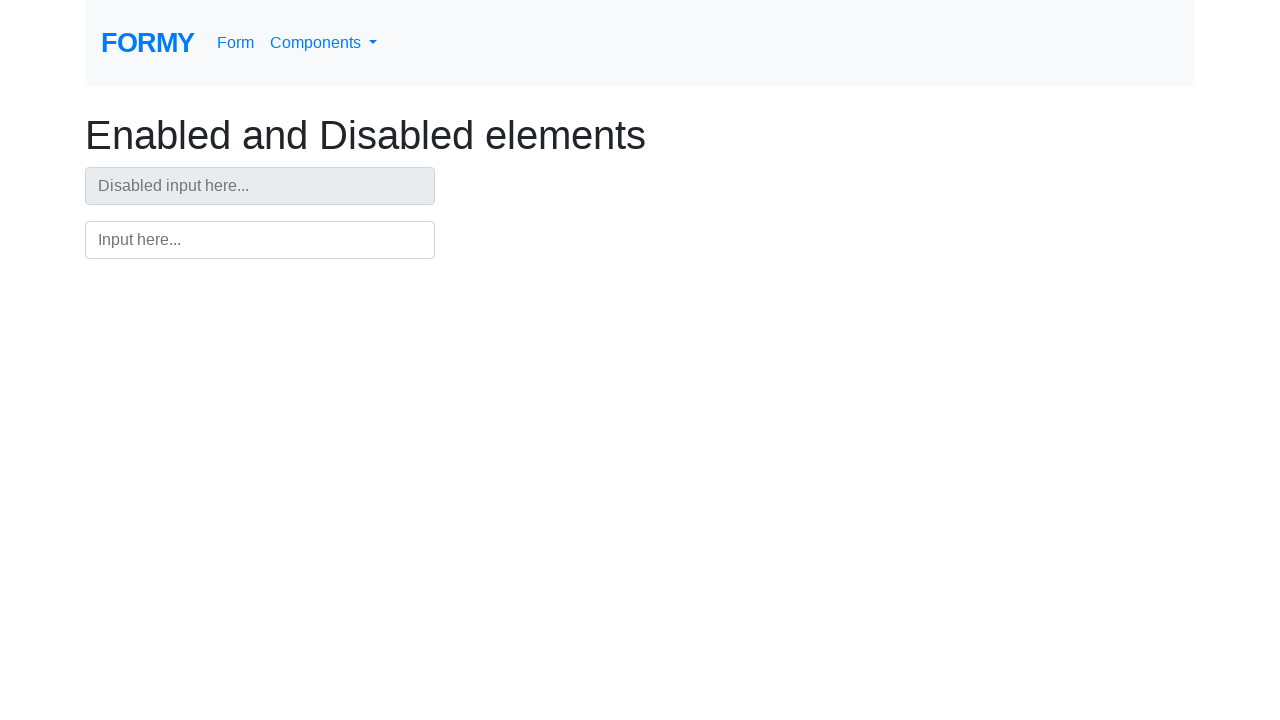